Tests web table interaction by locating and reading data from a table with course information

Starting URL: https://rahulshettyacademy.com/AutomationPractice/

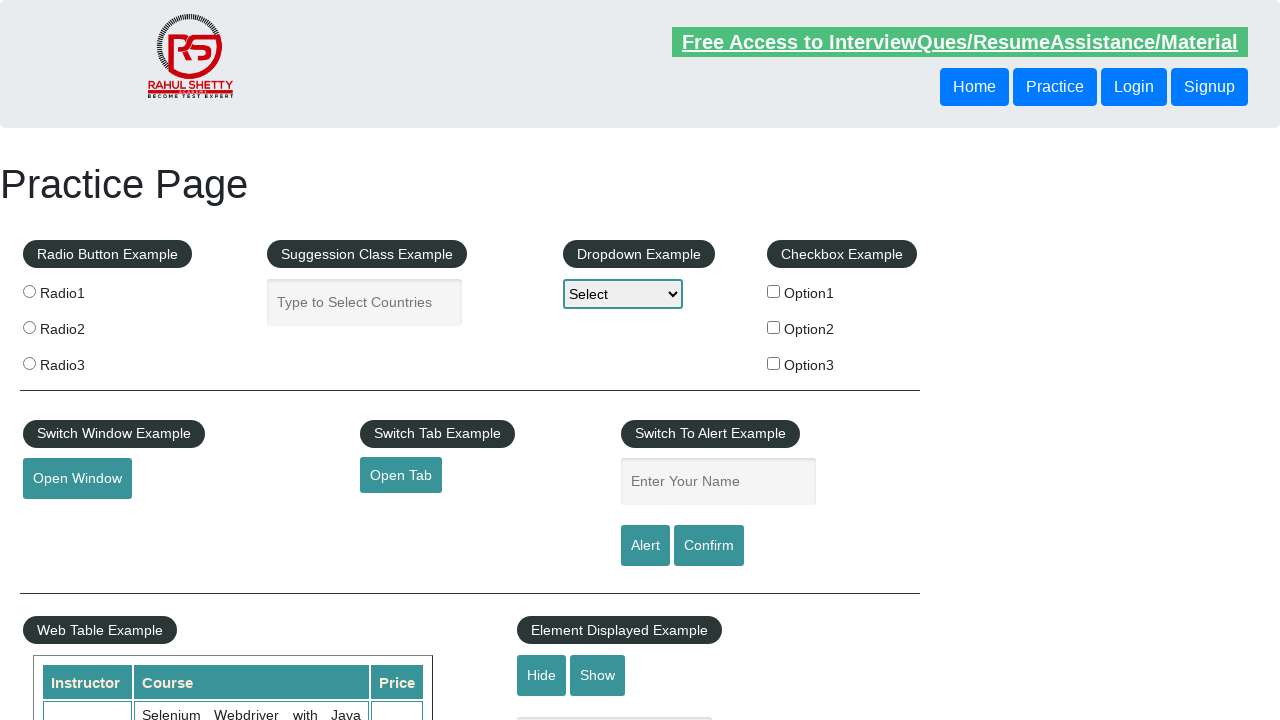

Page loaded and DOM content is ready
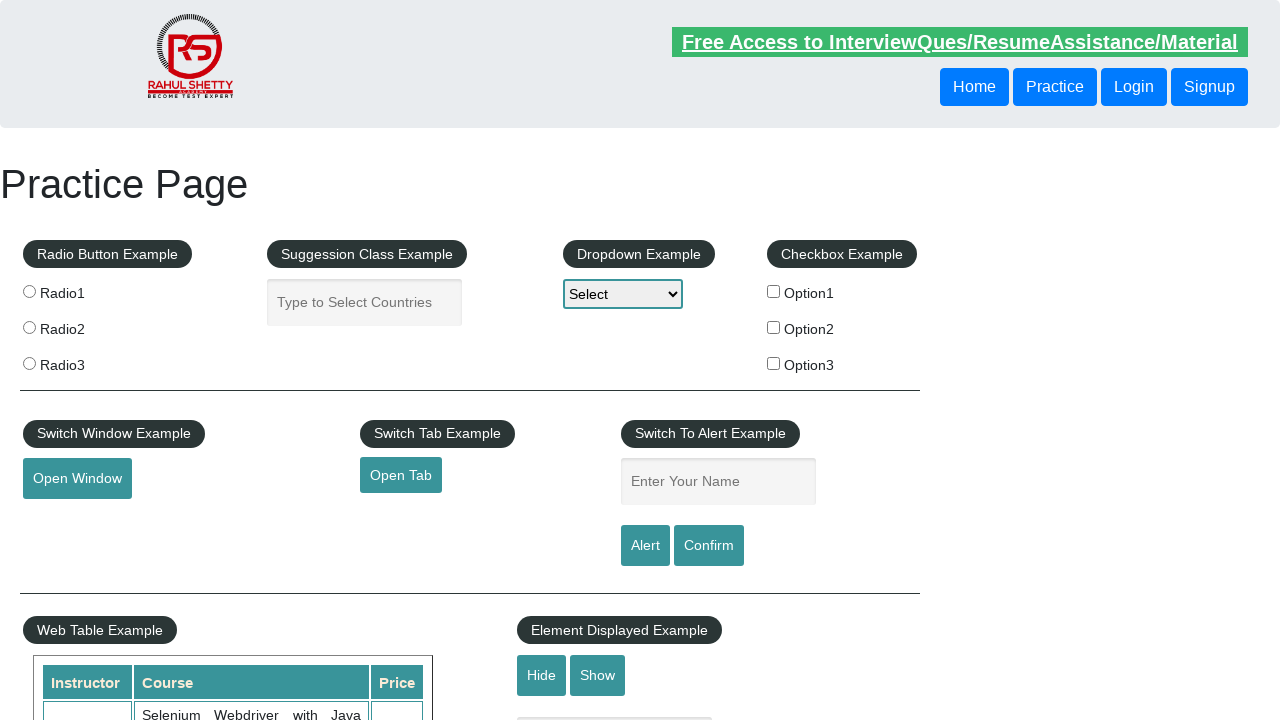

Web table with course information is visible
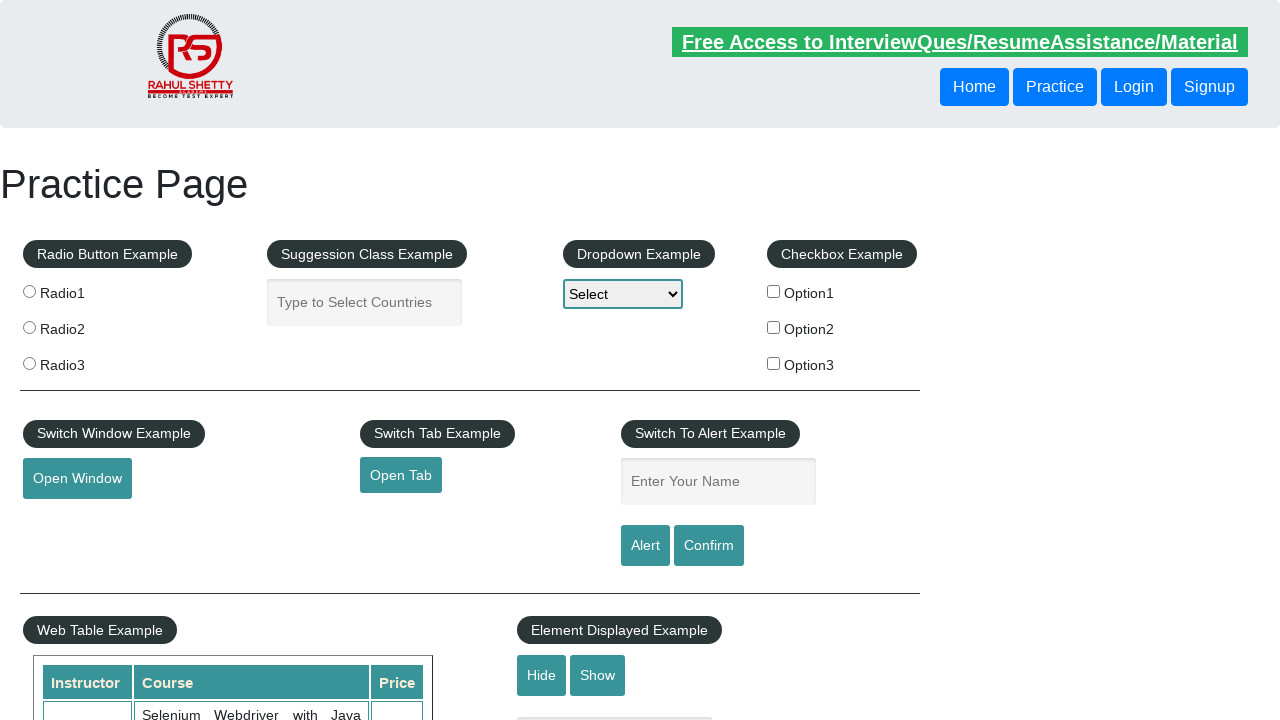

Price column cells in the table are visible
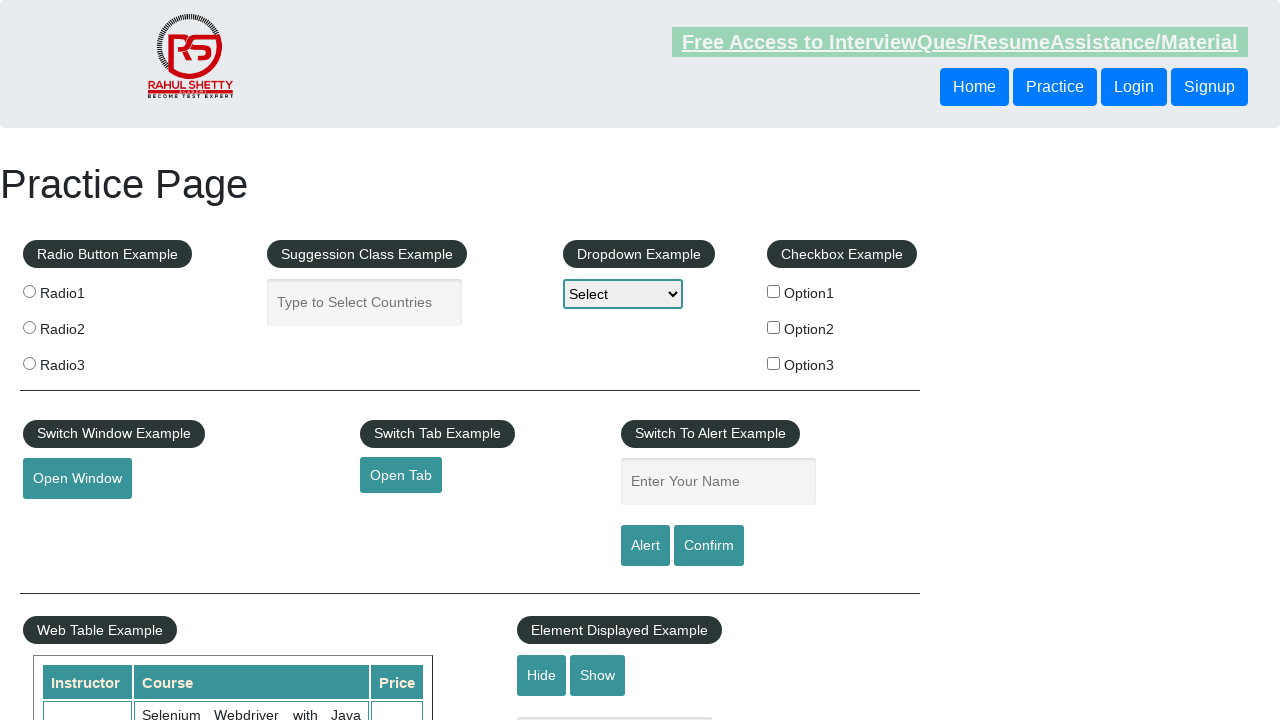

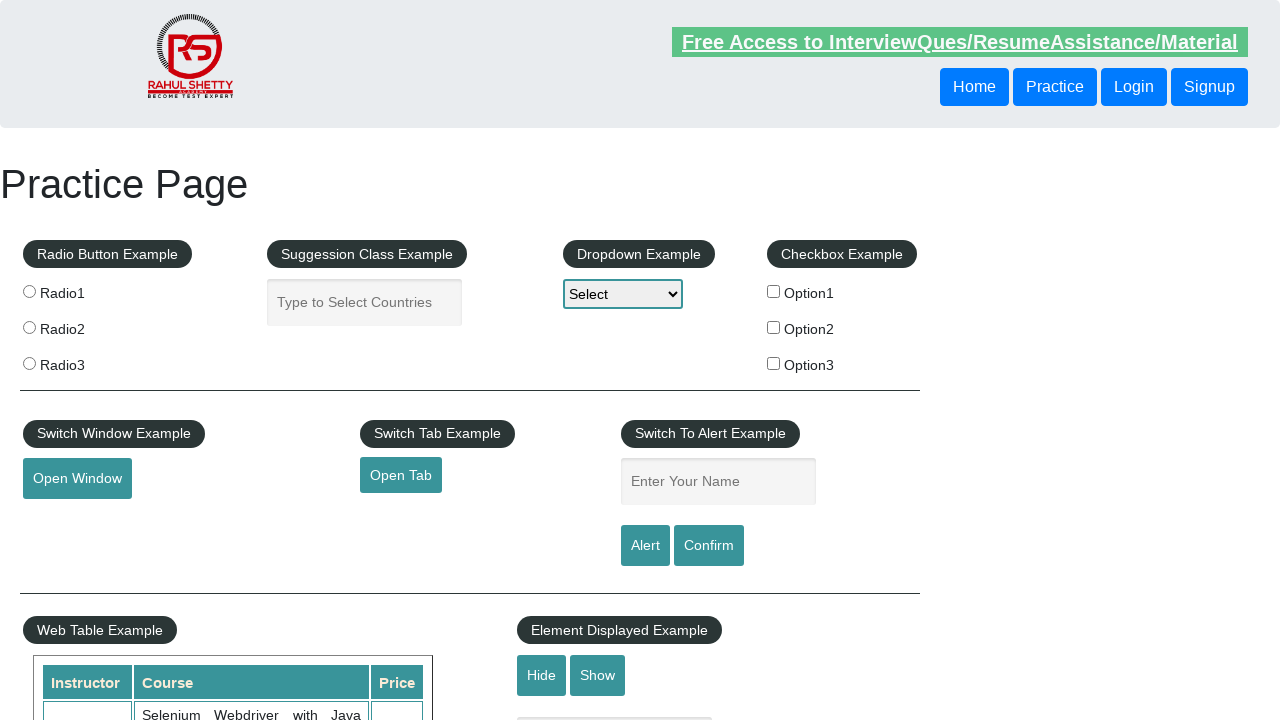